Tests scrolling to form elements and filling in name and date fields on a scroll practice page

Starting URL: https://formy-project.herokuapp.com/scroll

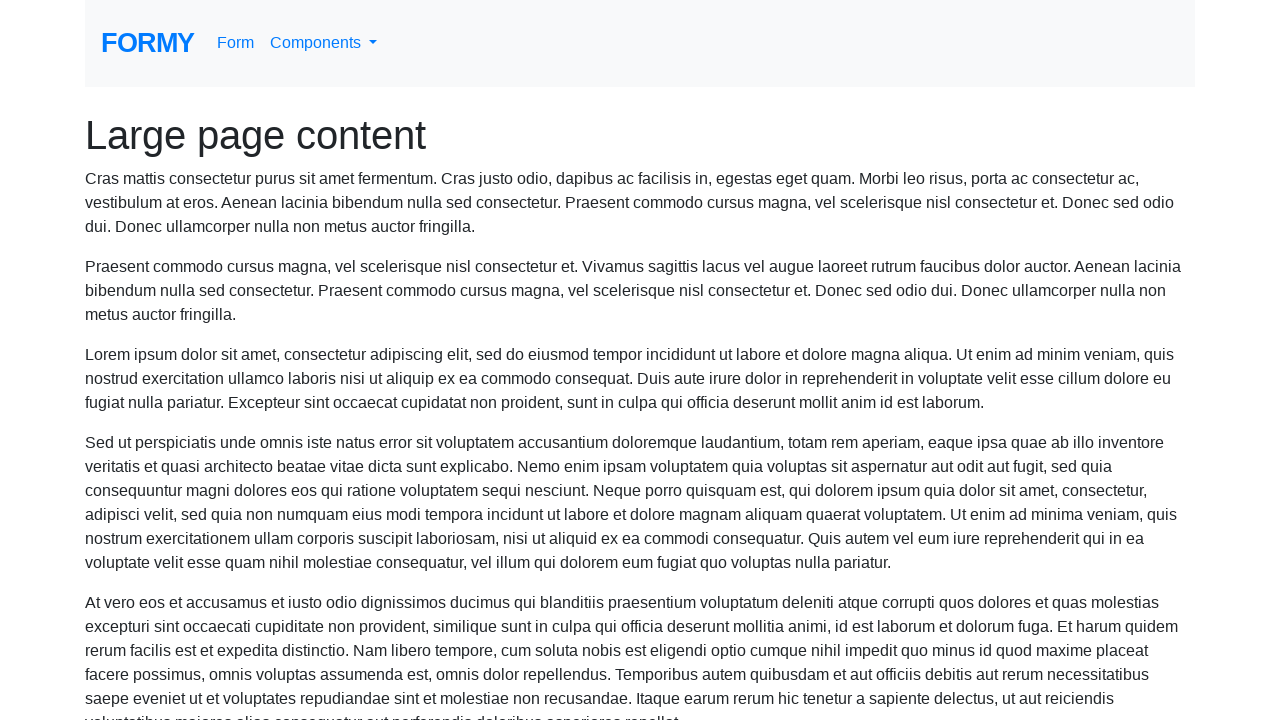

Scrolled name field into view
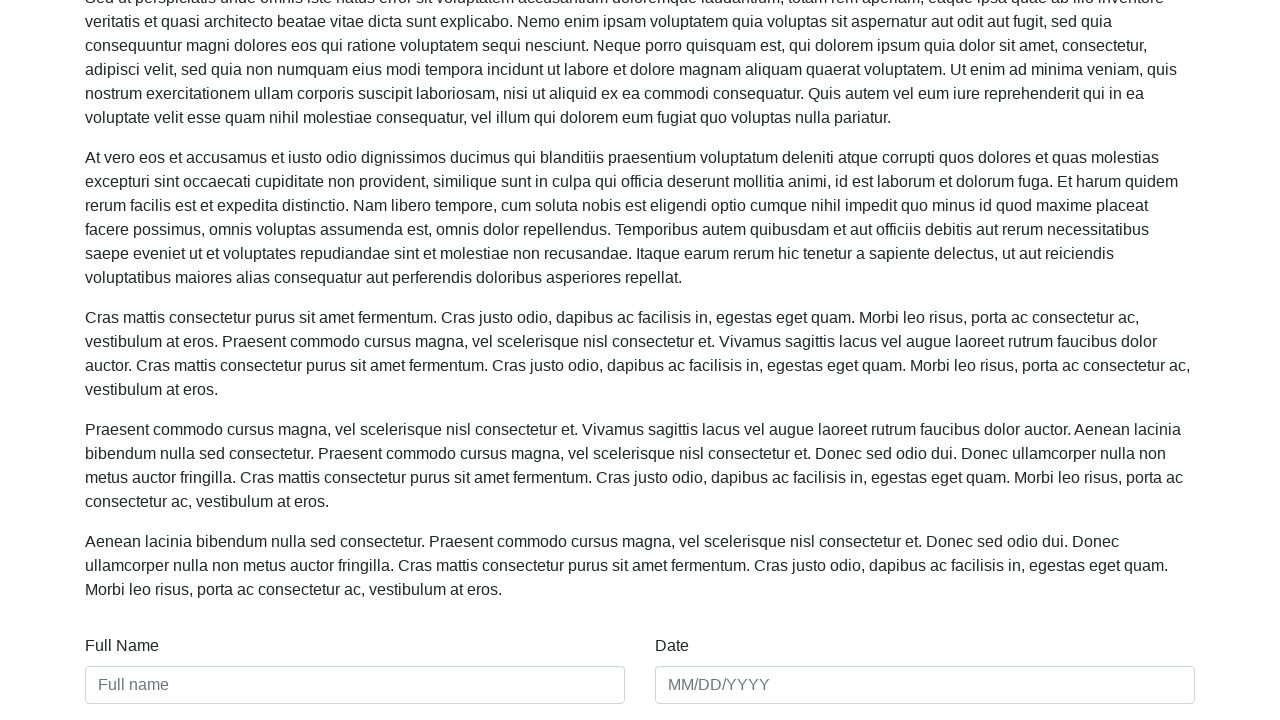

Filled name field with 'Stefan Andersson' on #name
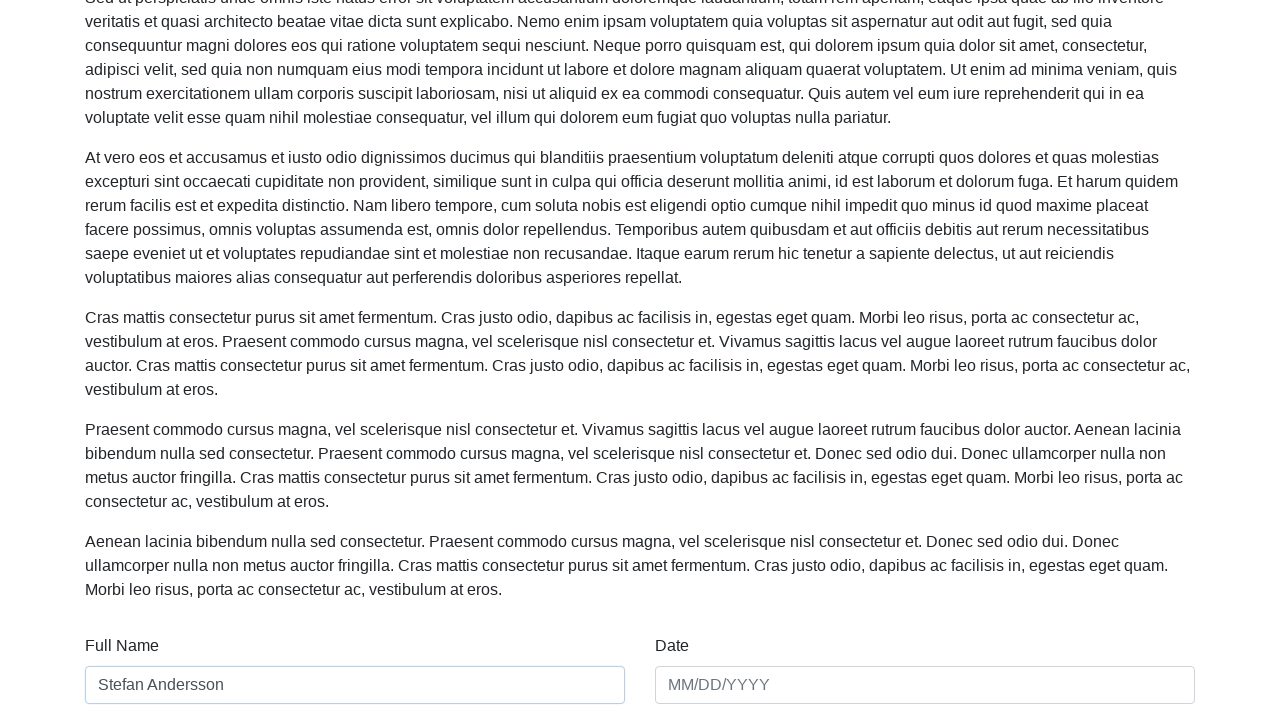

Filled date field with '03/02/2021' on #date
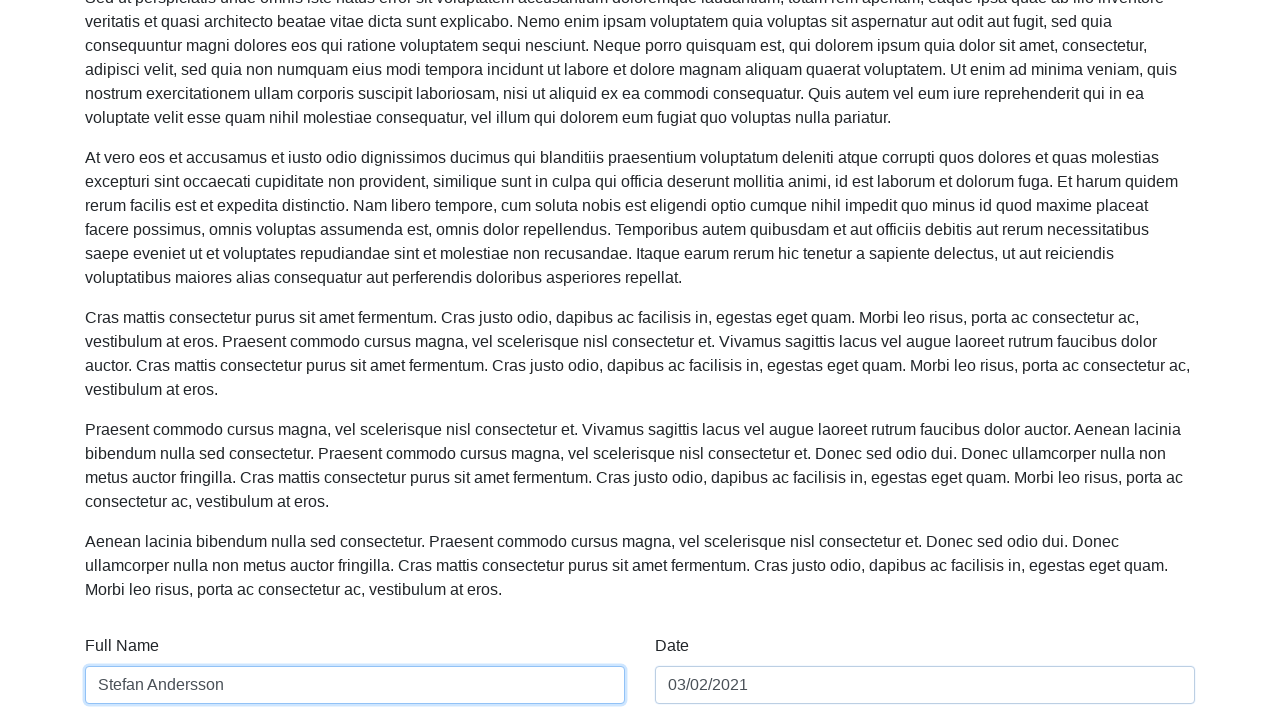

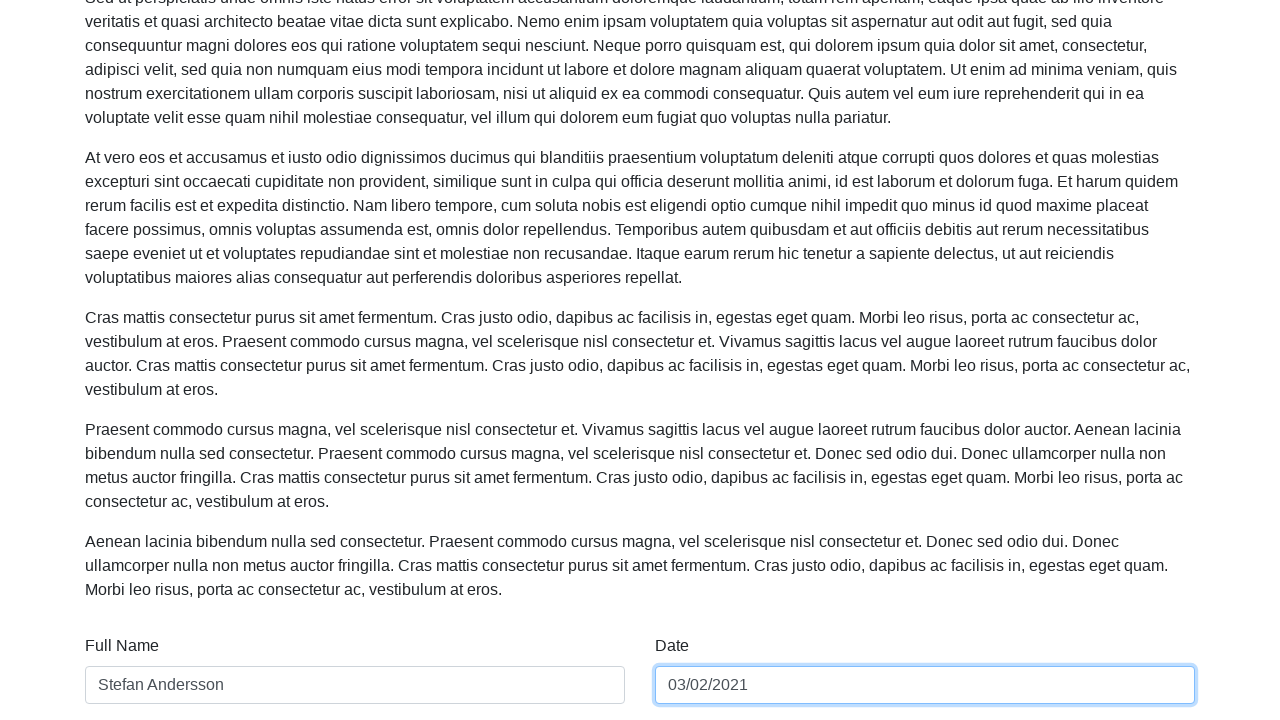